Tests a registration form by filling in first name, last name, and email fields, then submitting and verifying the success message is displayed.

Starting URL: http://suninjuly.github.io/registration1.html

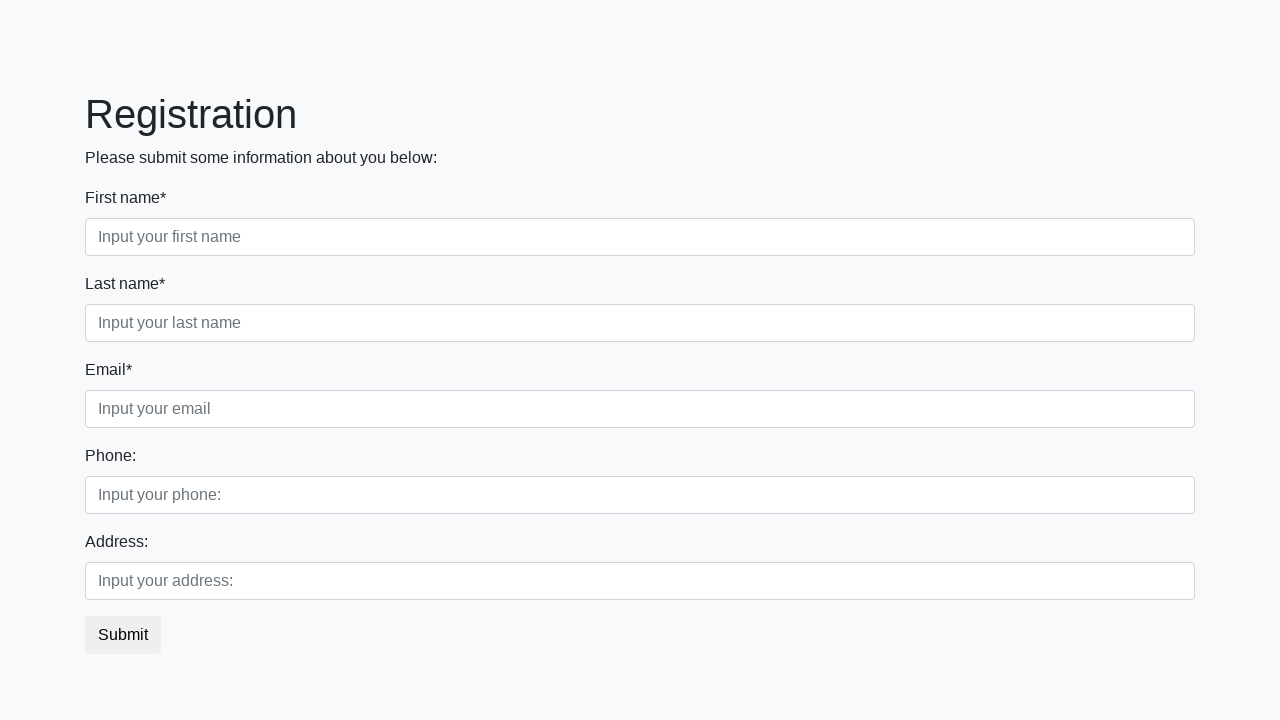

Filled first name field with 'Ivan' on div.first_block .form-group .first
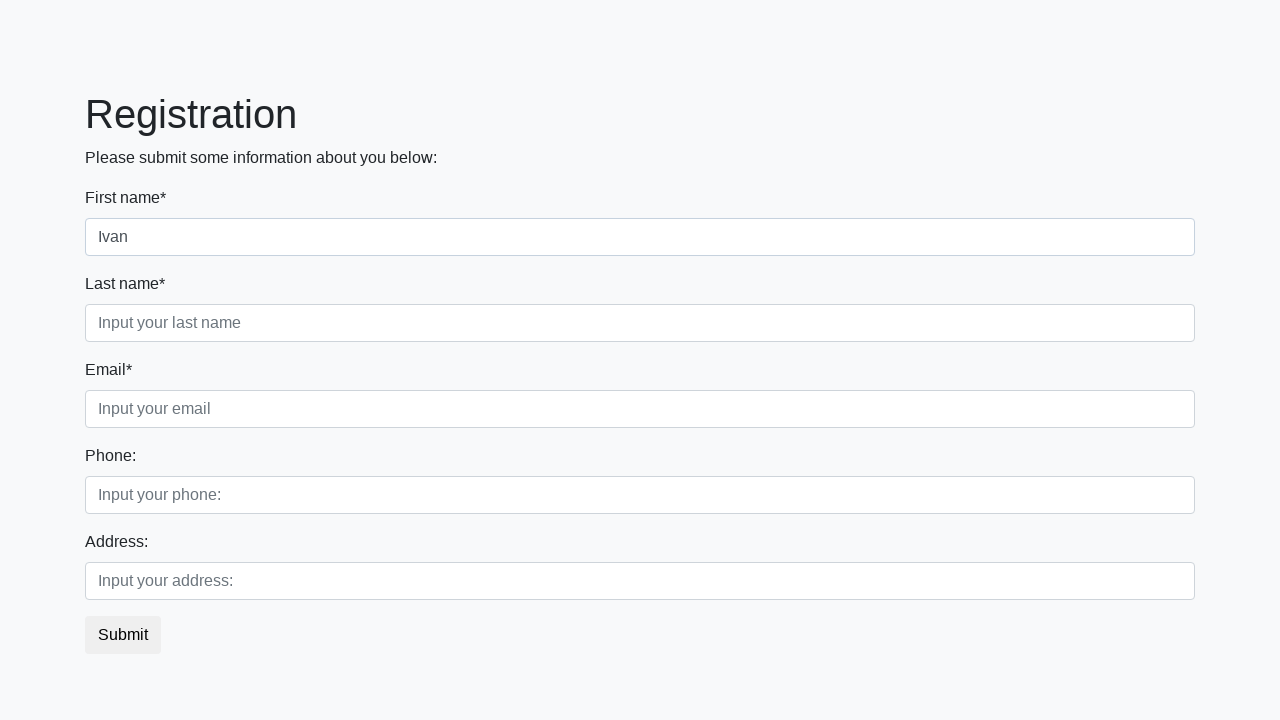

Filled last name field with 'Petrov' on div.first_block .form-group .second
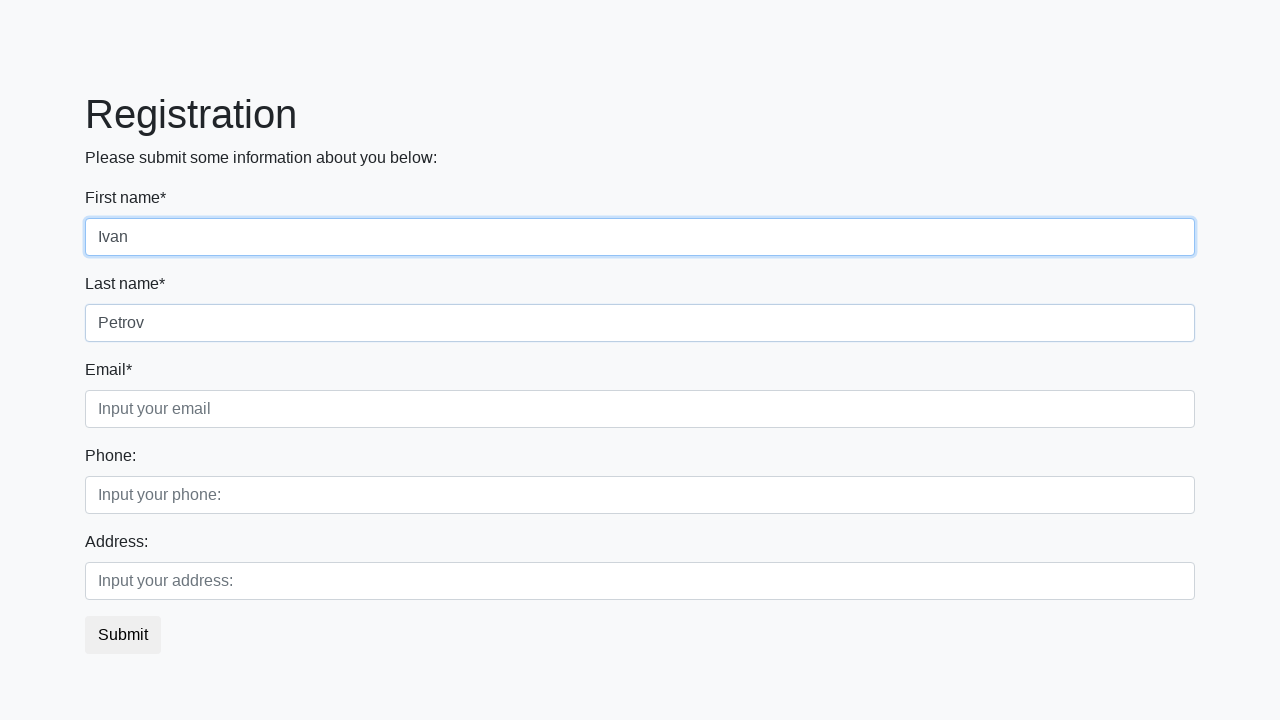

Filled email field with 'qwerty@mail.ru' on div.first_block .form-group .third
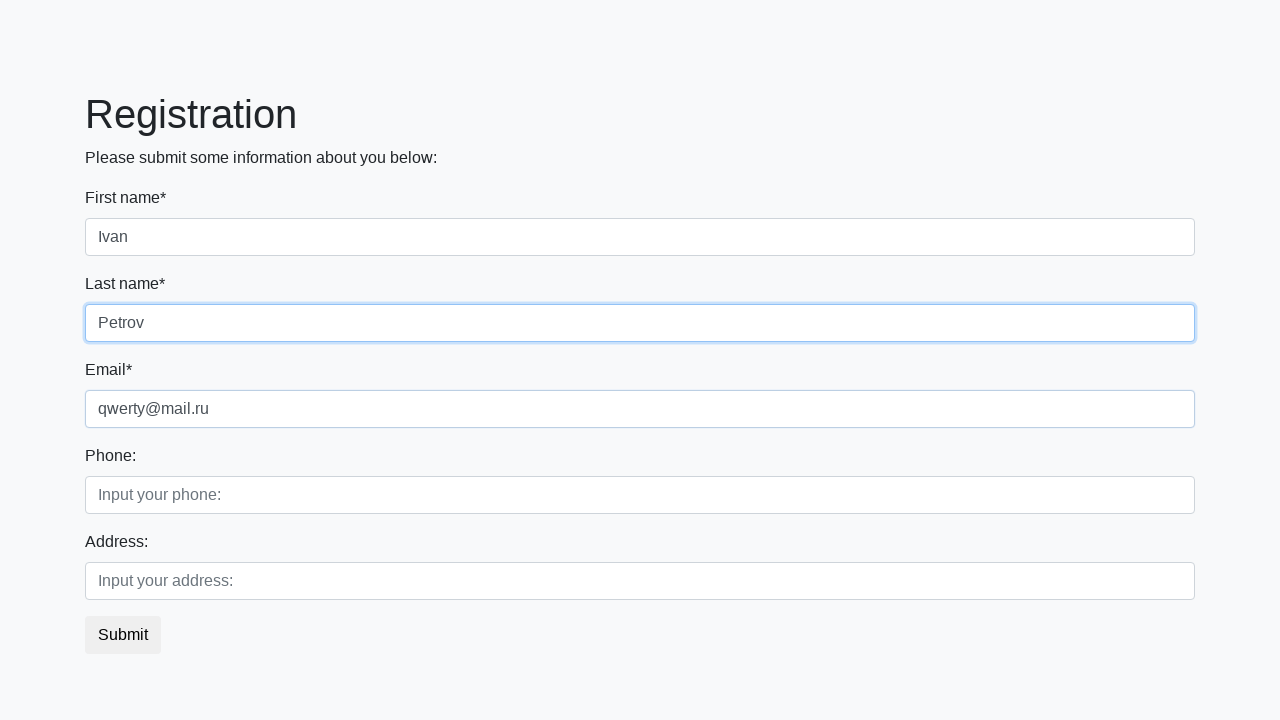

Clicked submit button to register at (123, 635) on button.btn
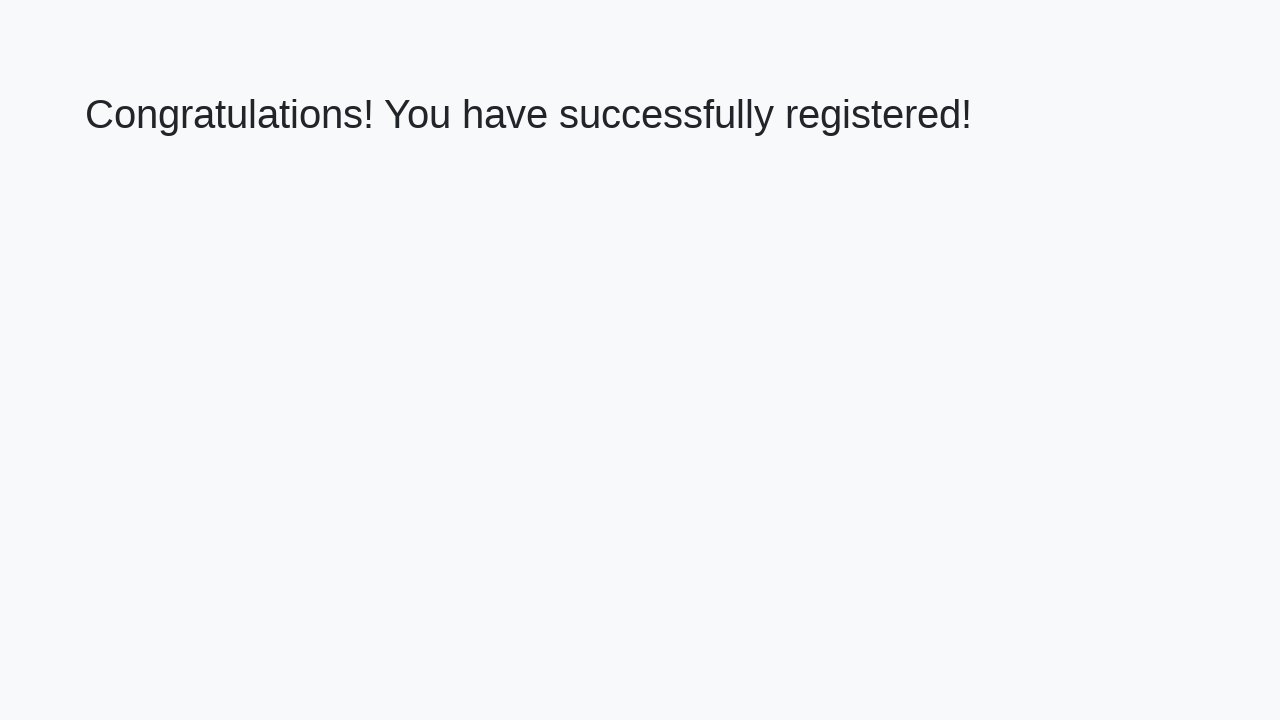

Success message heading loaded
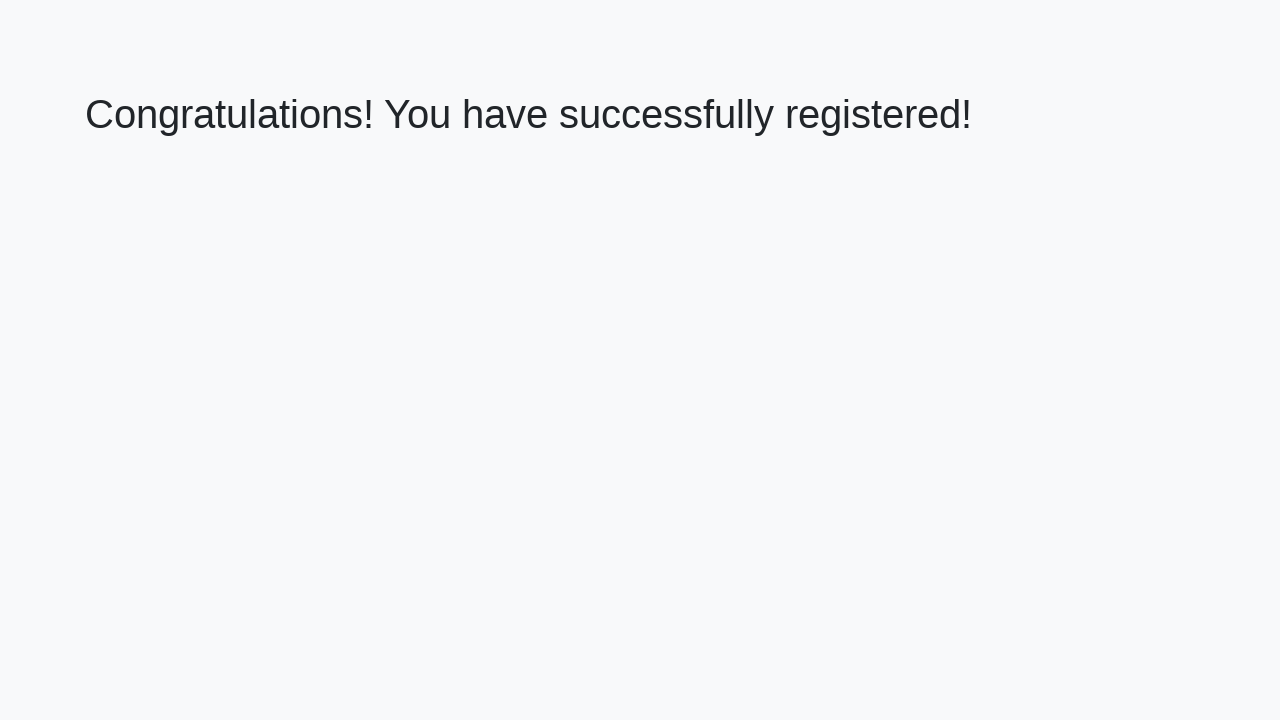

Retrieved success message text
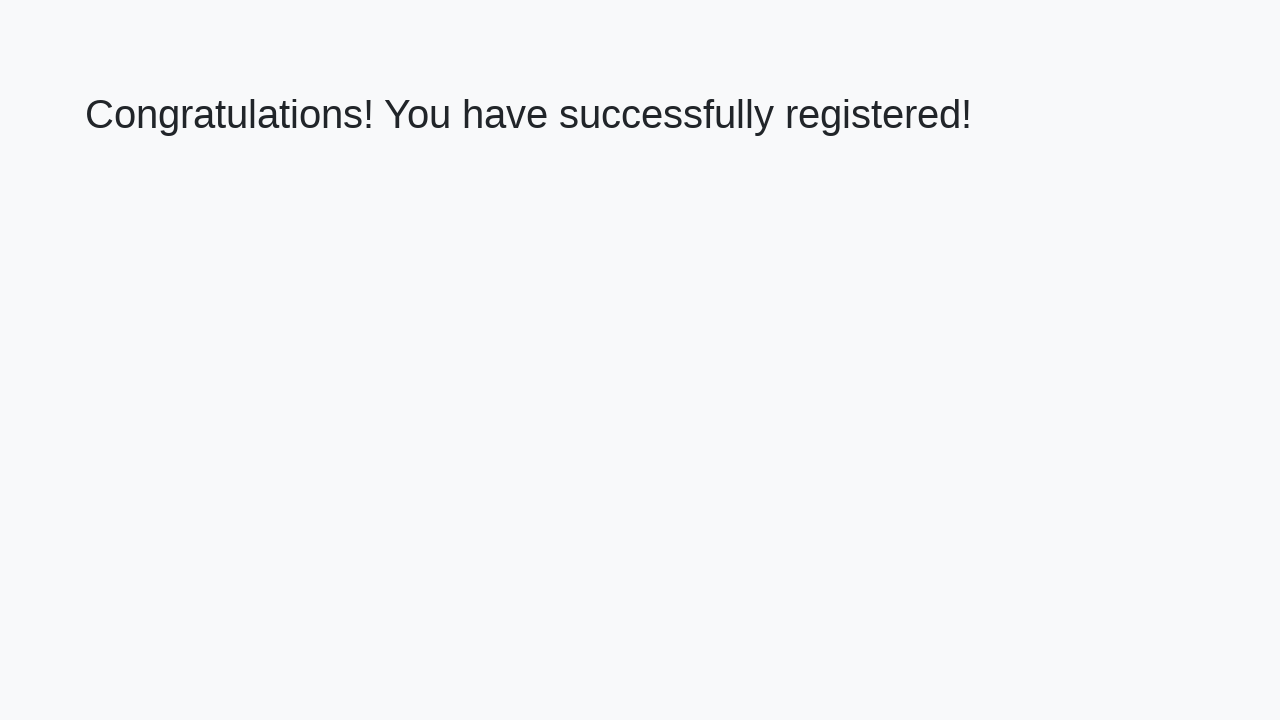

Verified success message: 'Congratulations! You have successfully registered!'
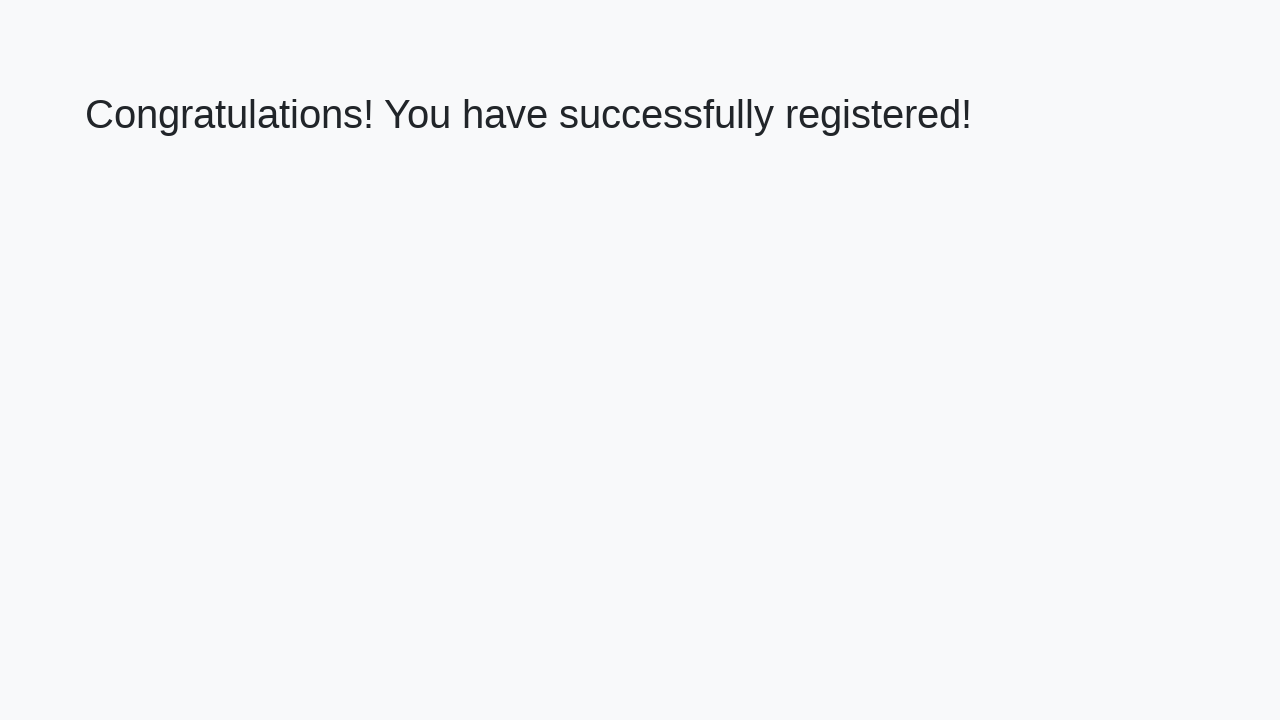

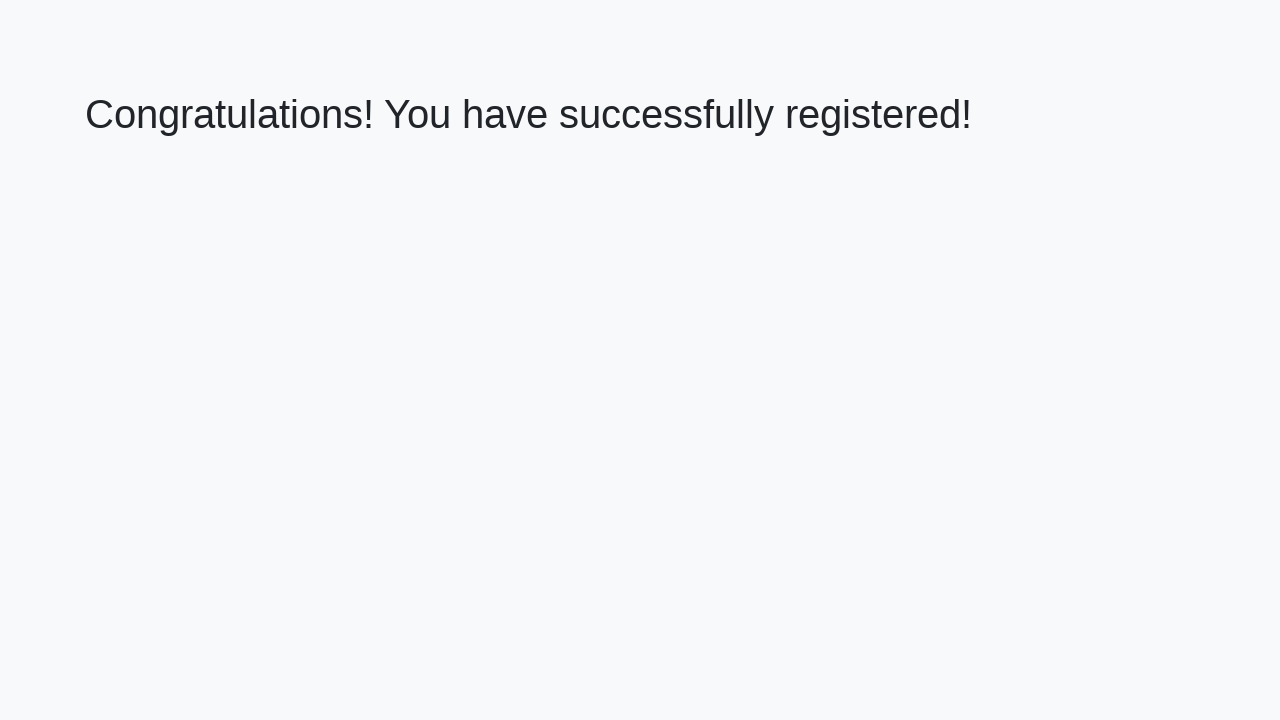